Tests a slow calculator web application by clearing the delay field, setting a delay value, and performing a simple addition (7 + 8) calculation

Starting URL: https://bonigarcia.dev/selenium-webdriver-java/slow-calculator.html

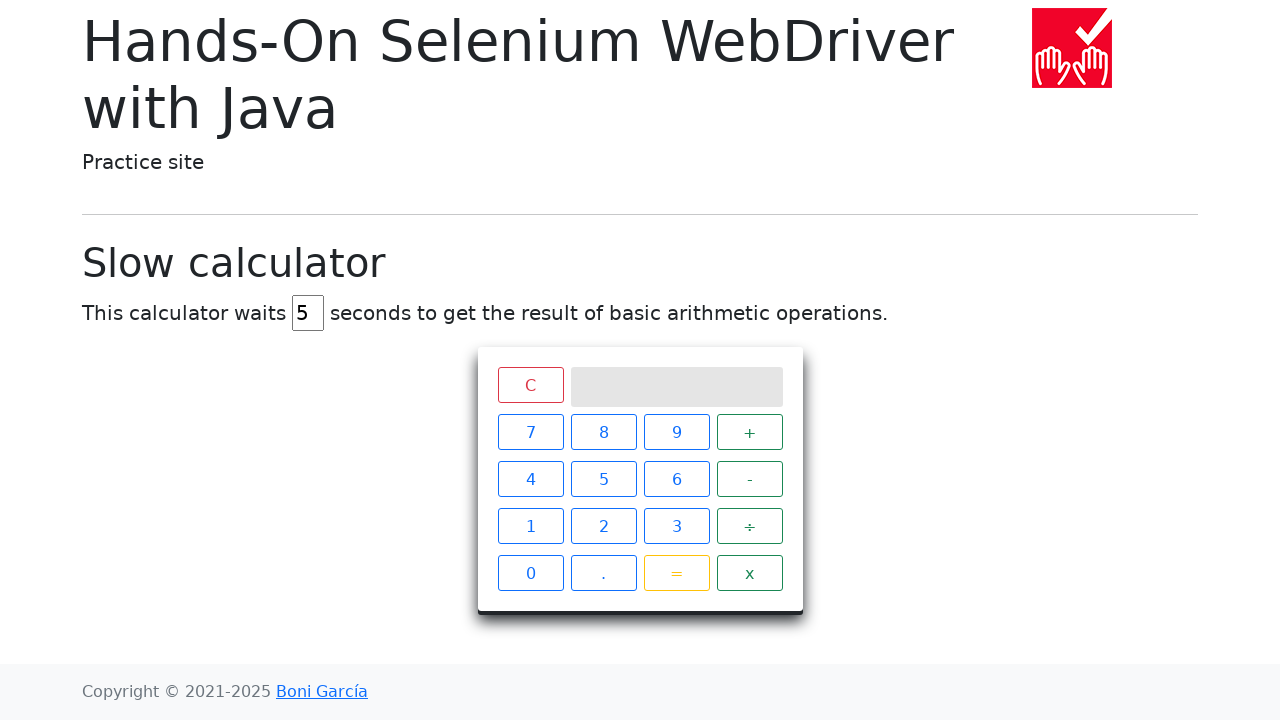

Cleared the delay input field on #delay
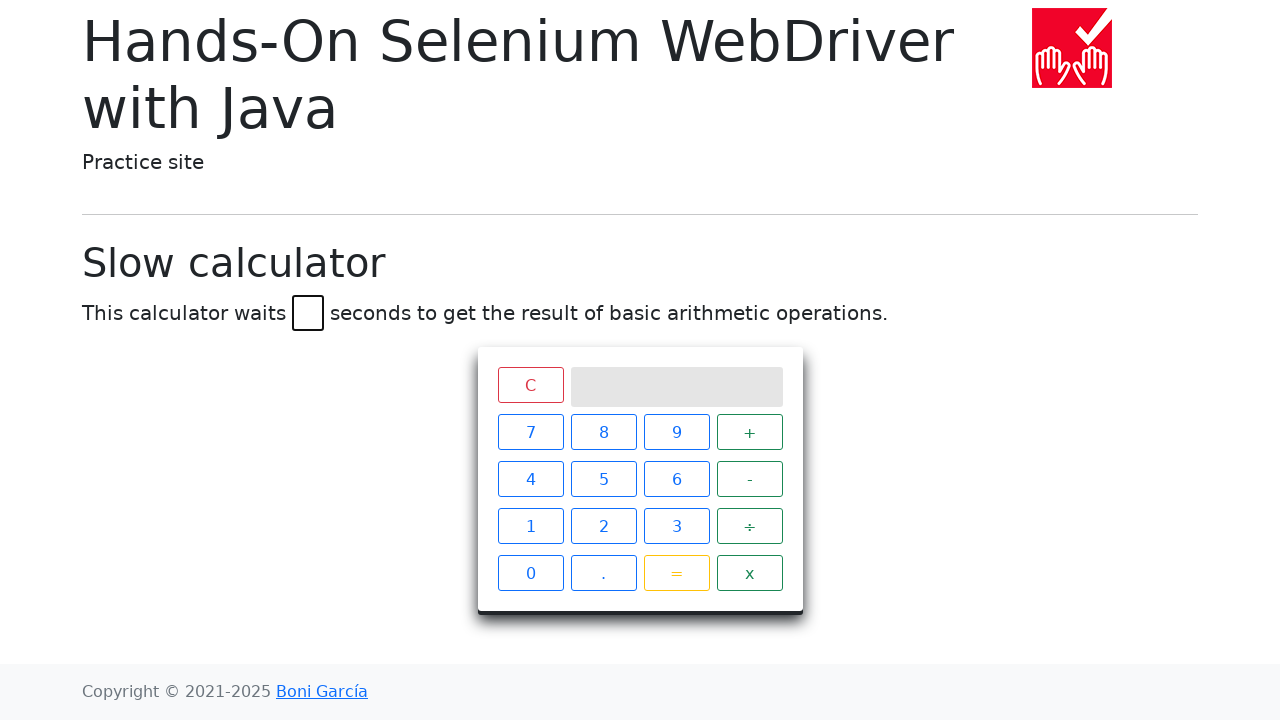

Set delay value to 45 seconds on #delay
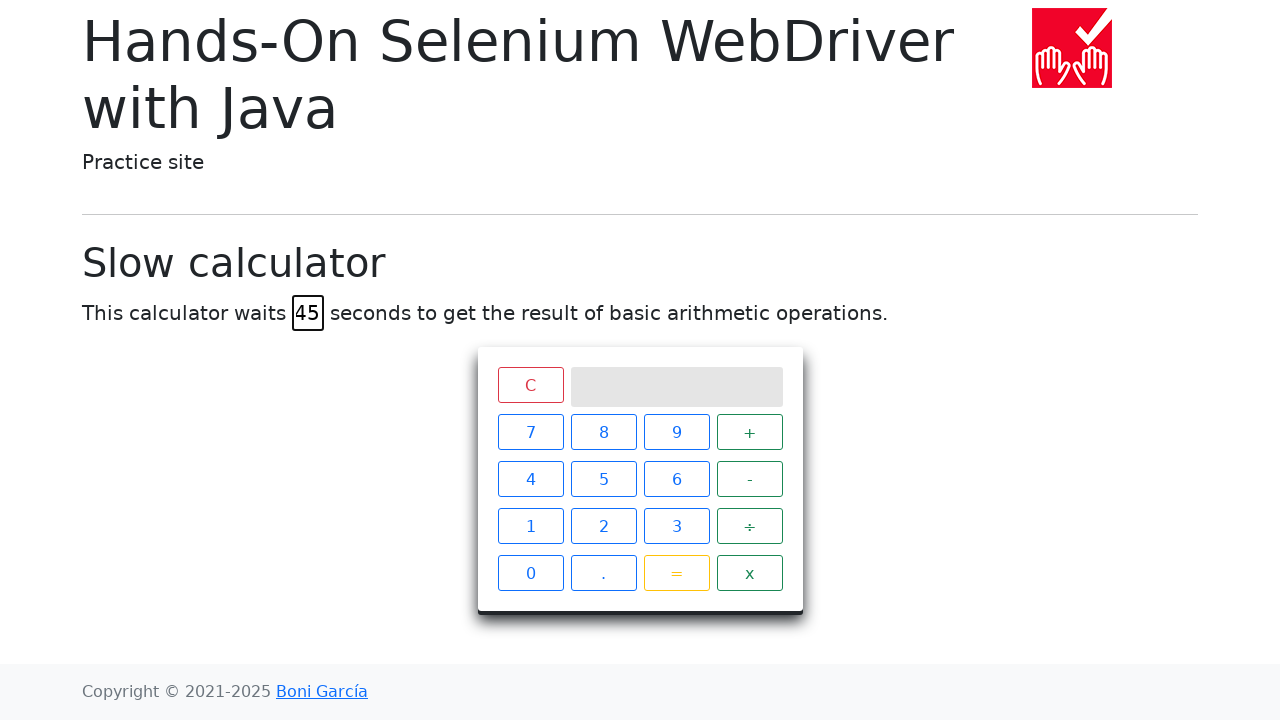

Clicked number 7 at (530, 432) on xpath=//span[text() = '7']
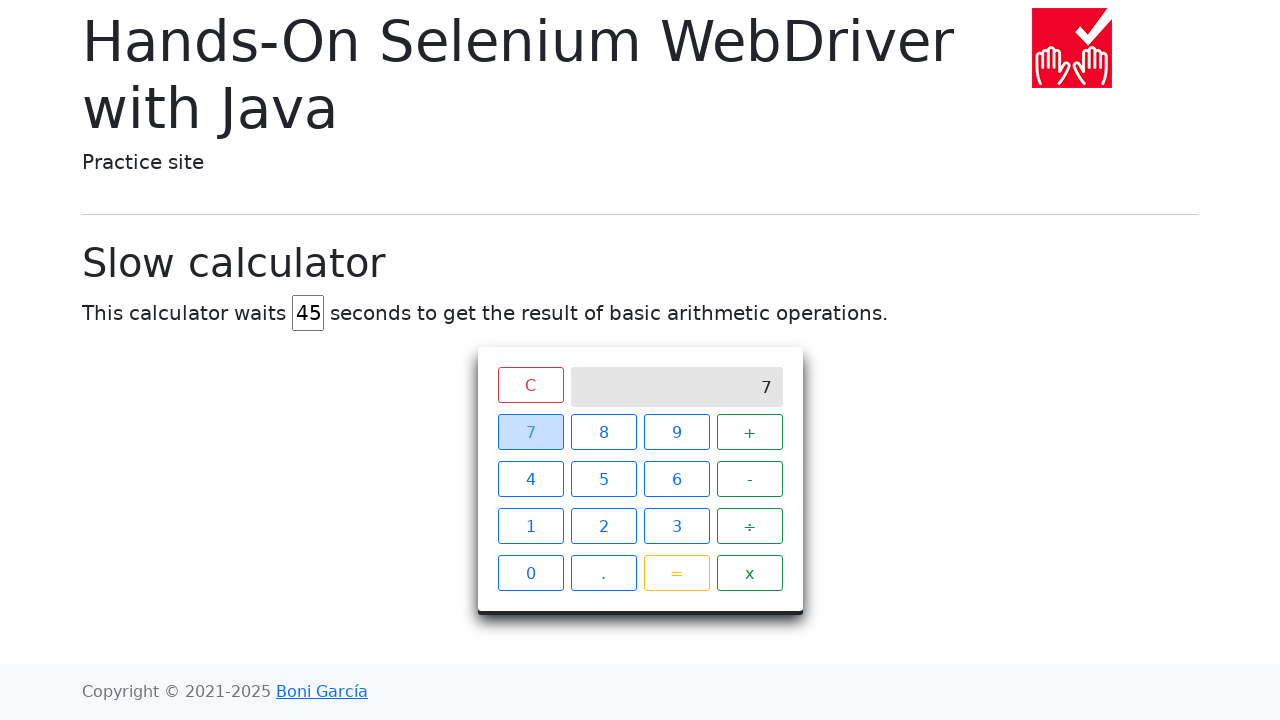

Clicked plus operator at (750, 432) on xpath=//span[text() = '+']
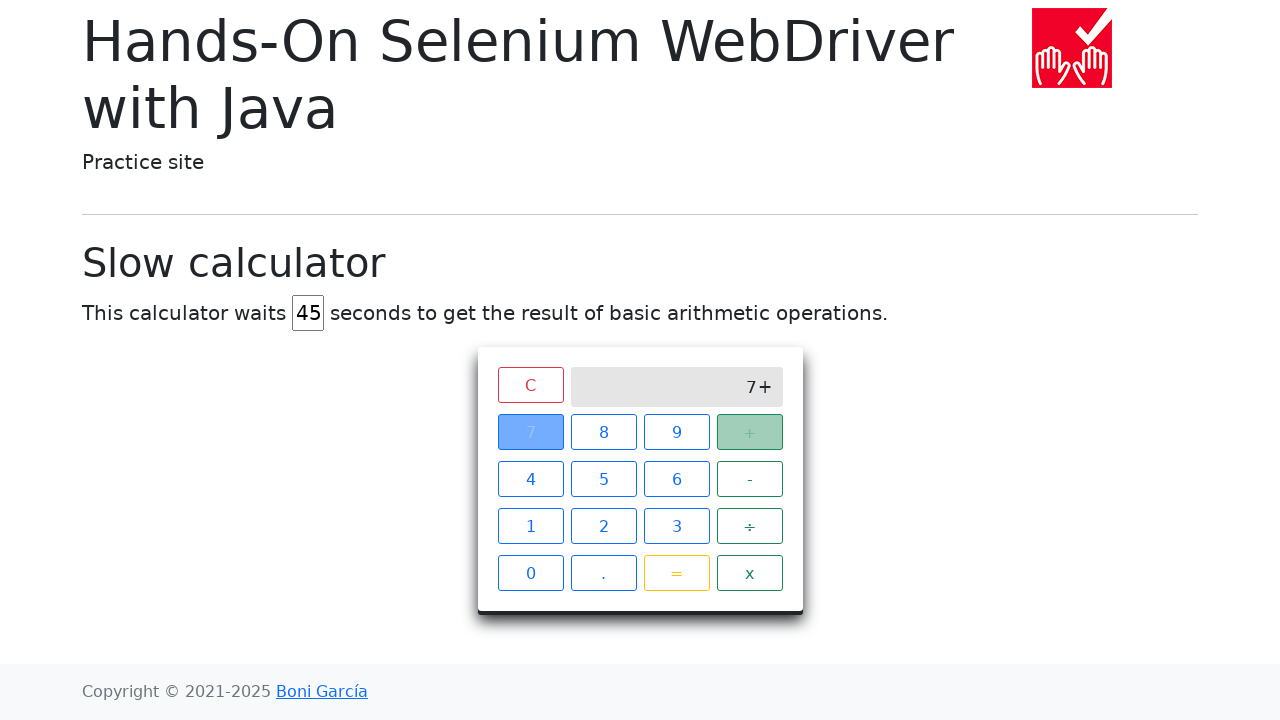

Clicked number 8 at (604, 432) on xpath=//span[text() = '8']
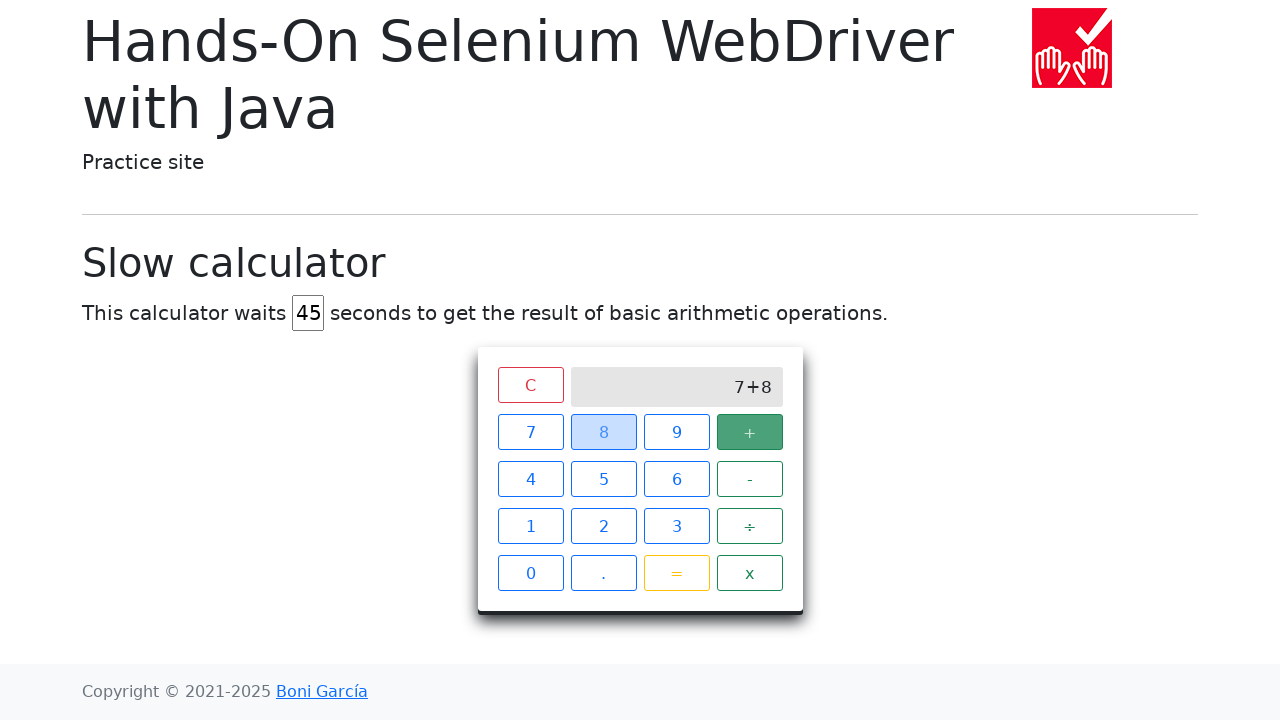

Clicked equals button to perform calculation at (676, 573) on xpath=//span[text() = '=']
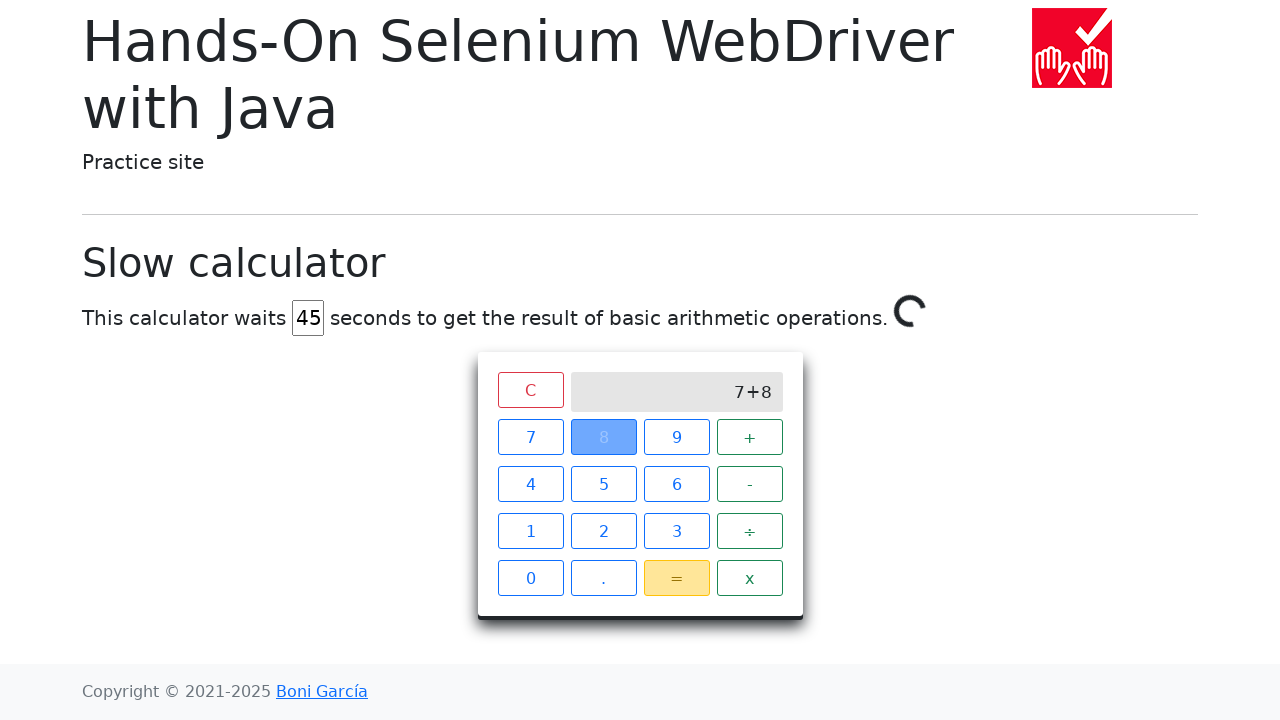

Waited 45 seconds for slow calculator to compute result
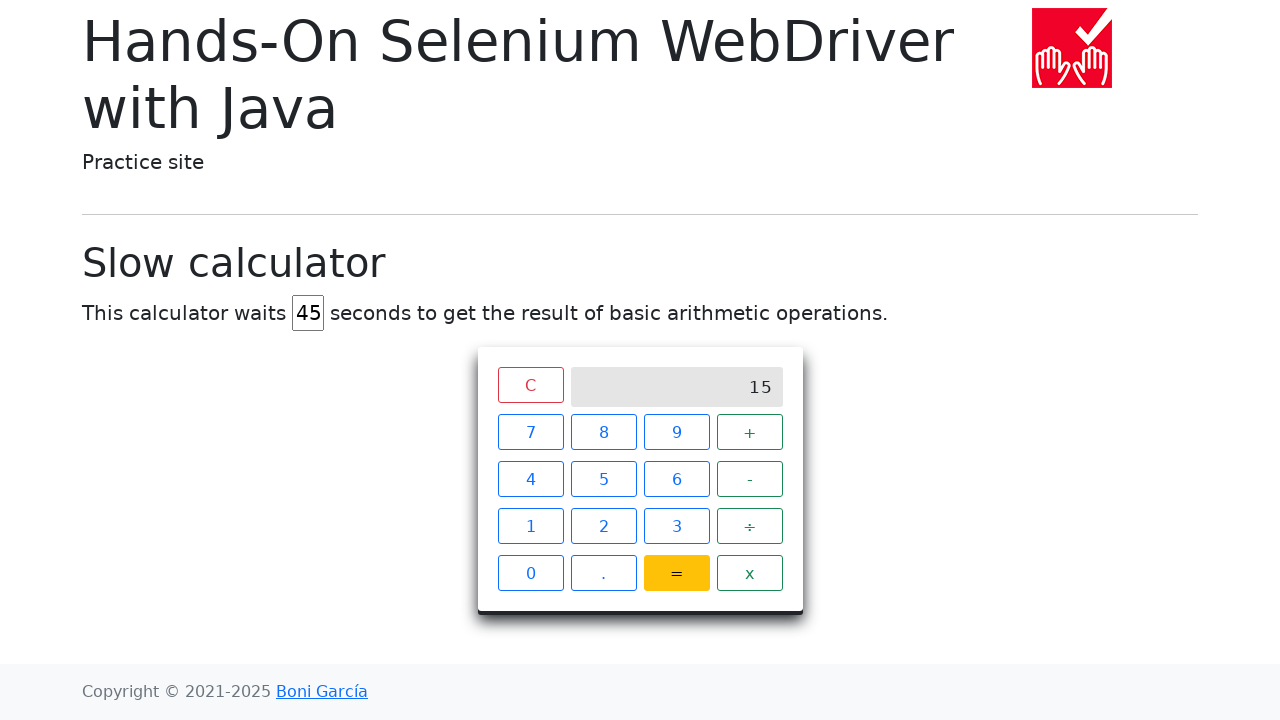

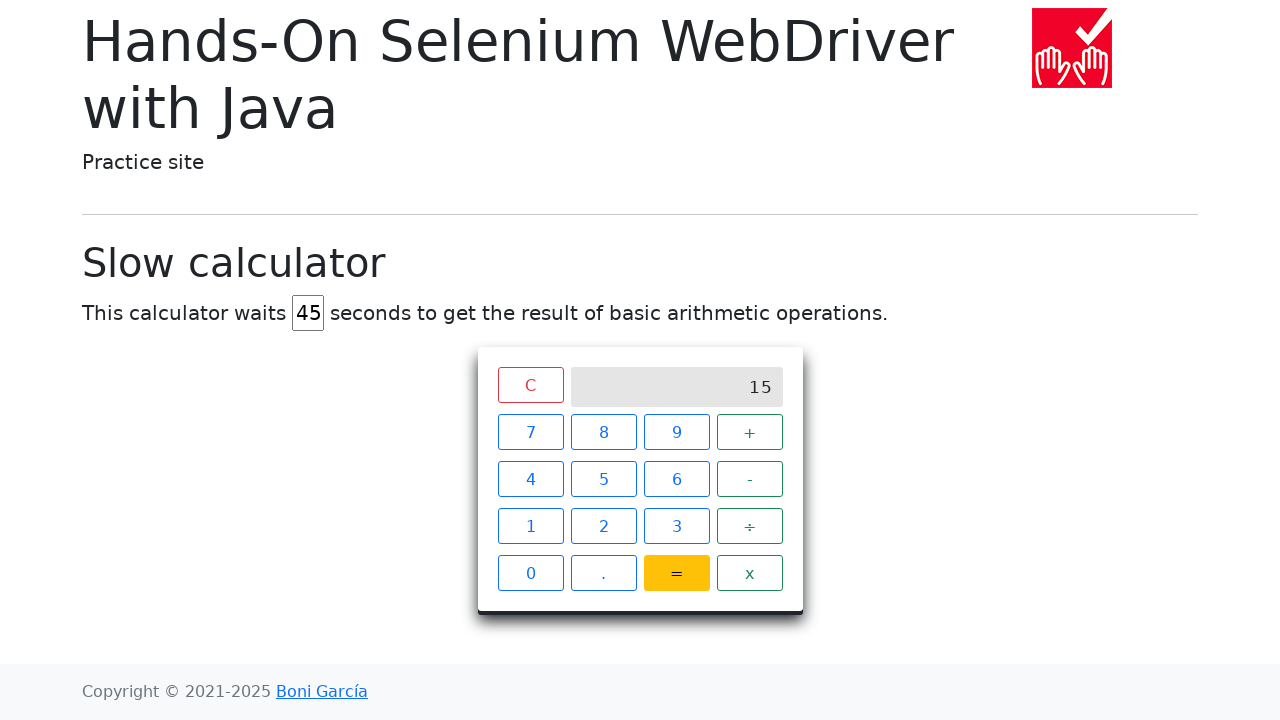